Tests various input field interactions including filling text, appending text, clearing fields, and checking field states on the letcode.in edit page

Starting URL: https://letcode.in/edit

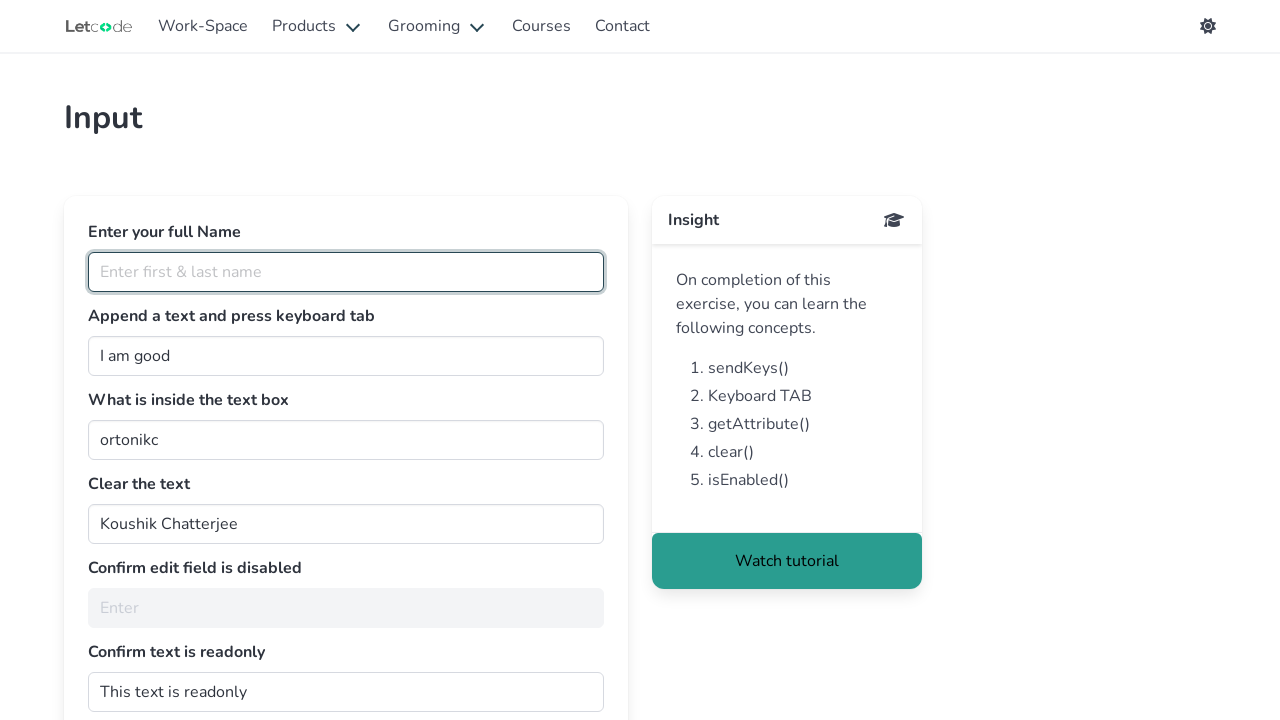

Filled full name field with 'John Smith' on input#fullName
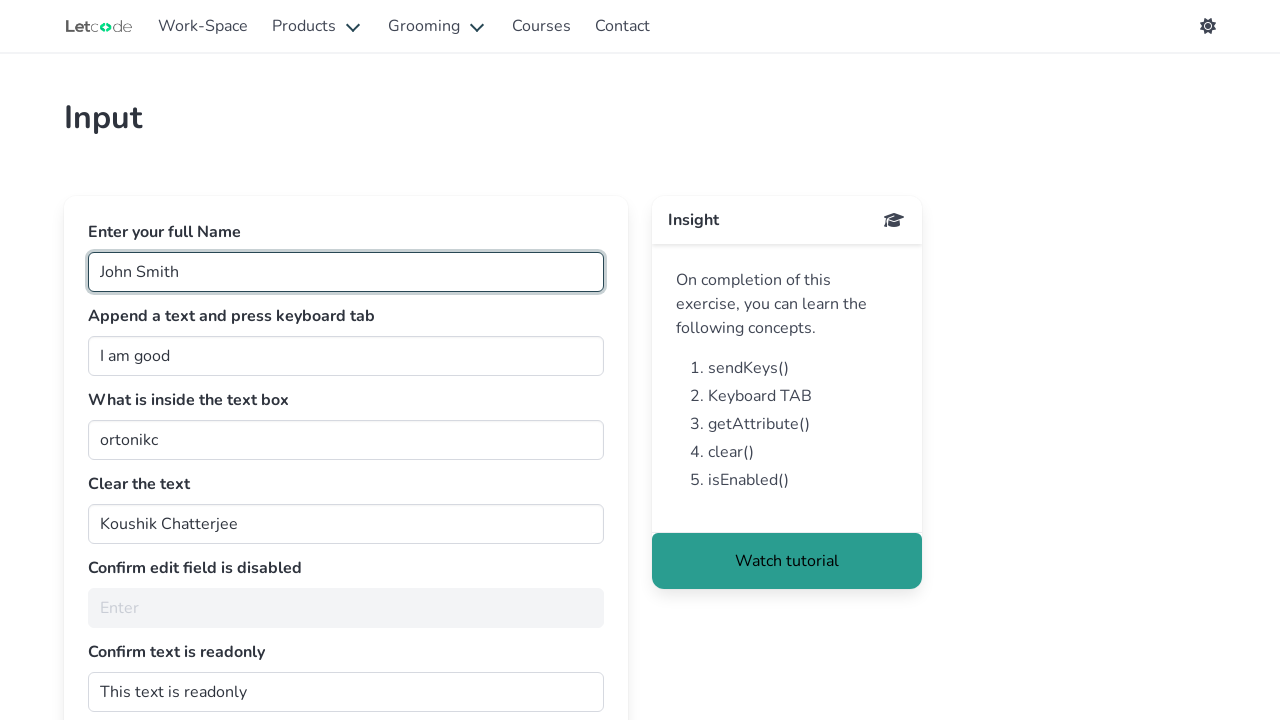

Clicked on join input field at (346, 356) on input#join
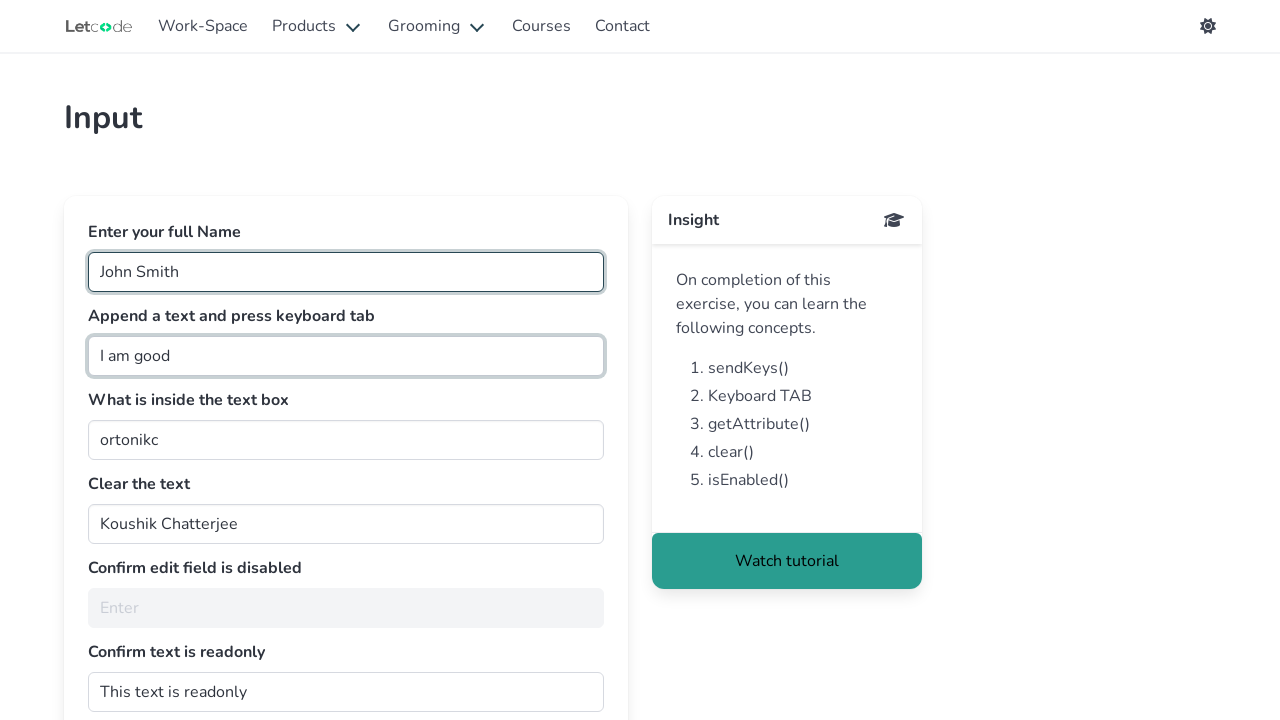

Typed ' & I am done' text in join field
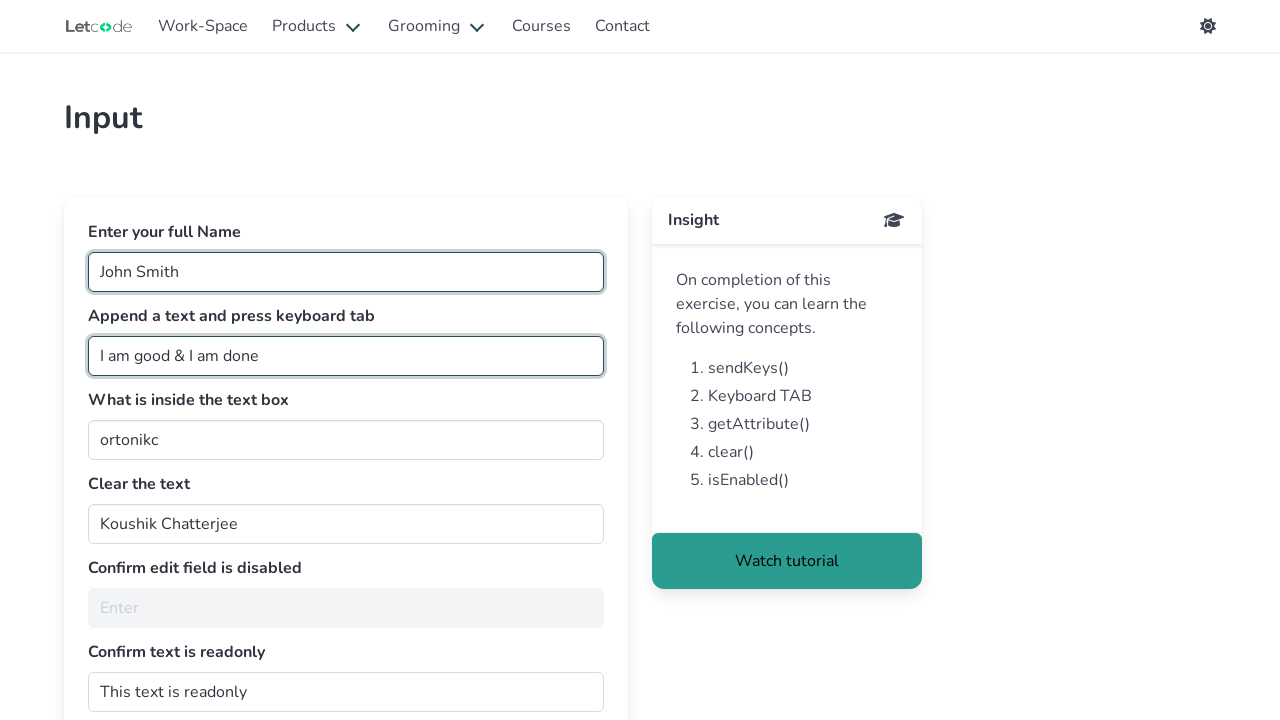

Pressed Tab key to move focus away from join field
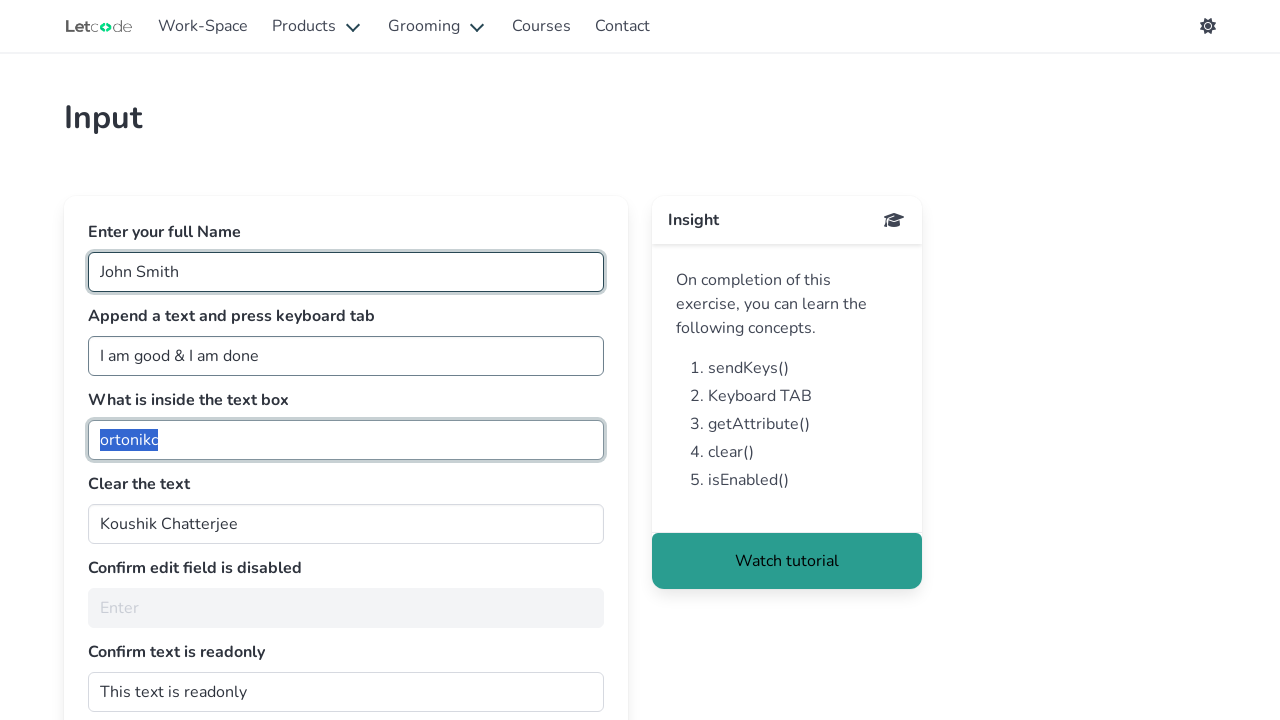

Retrieved value from getMe field: 'ortonikc'
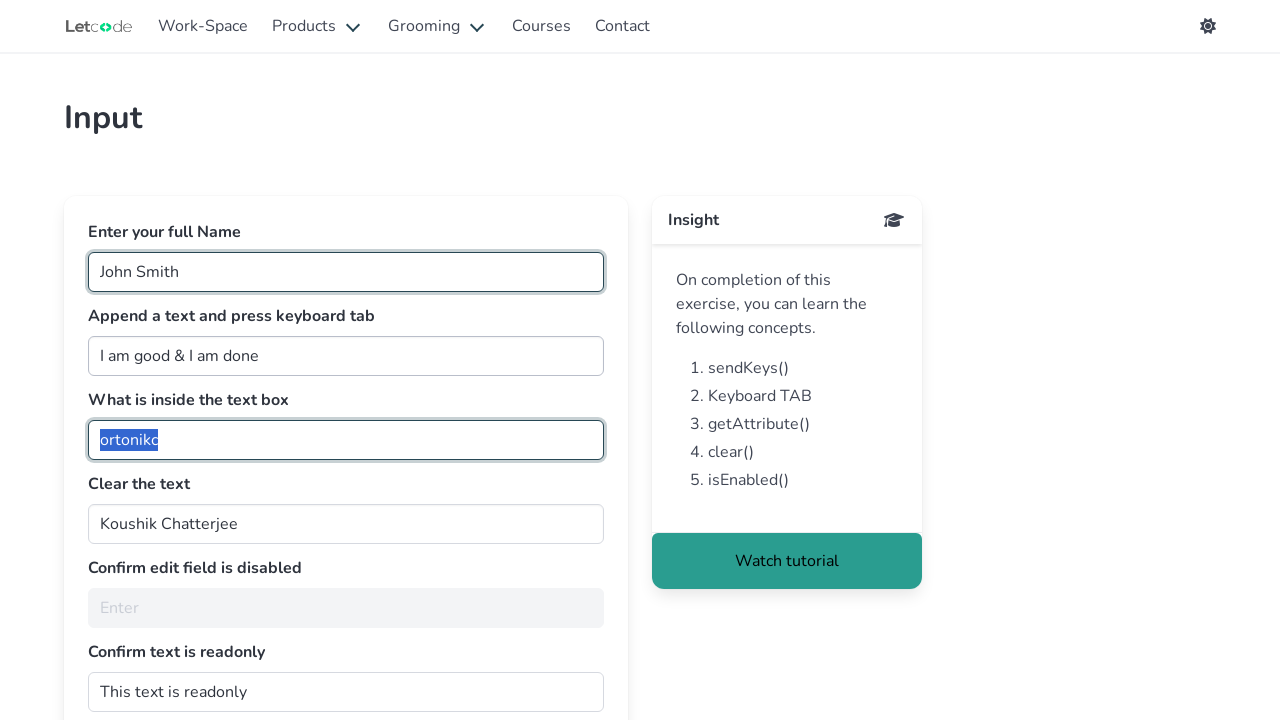

Cleared the clearMe input field on input#clearMe
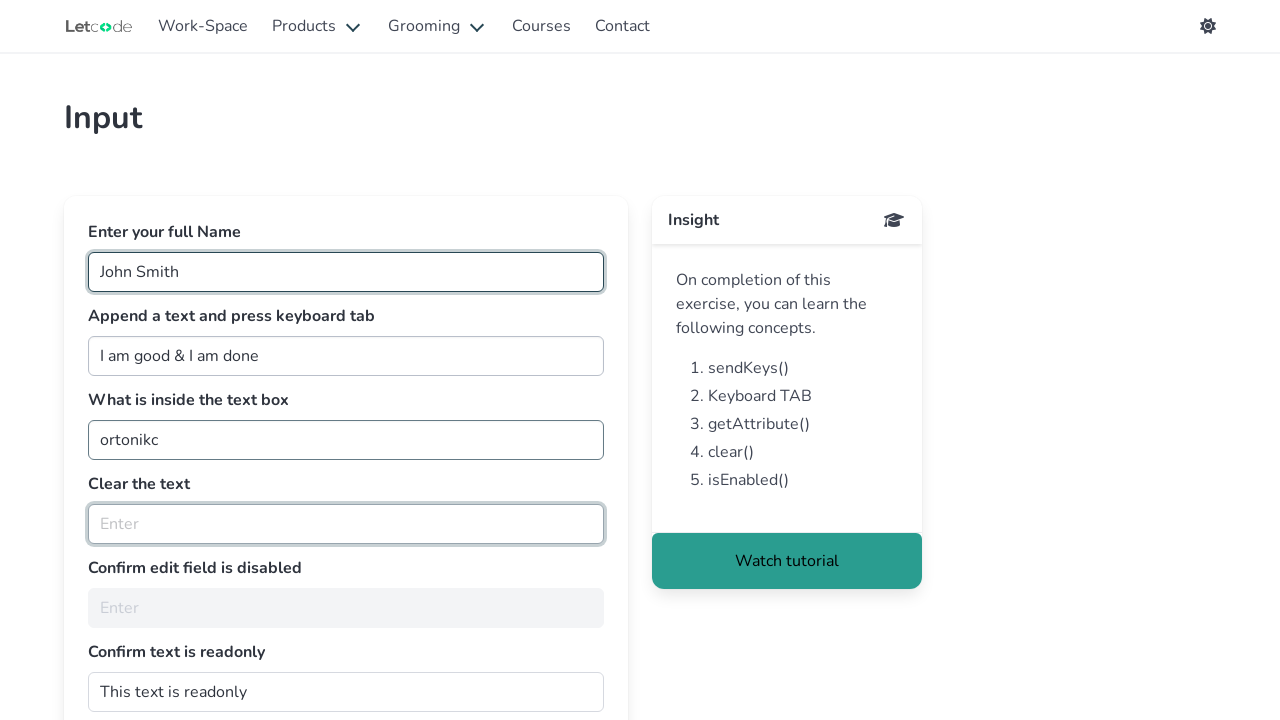

Checked if noEdit field is enabled
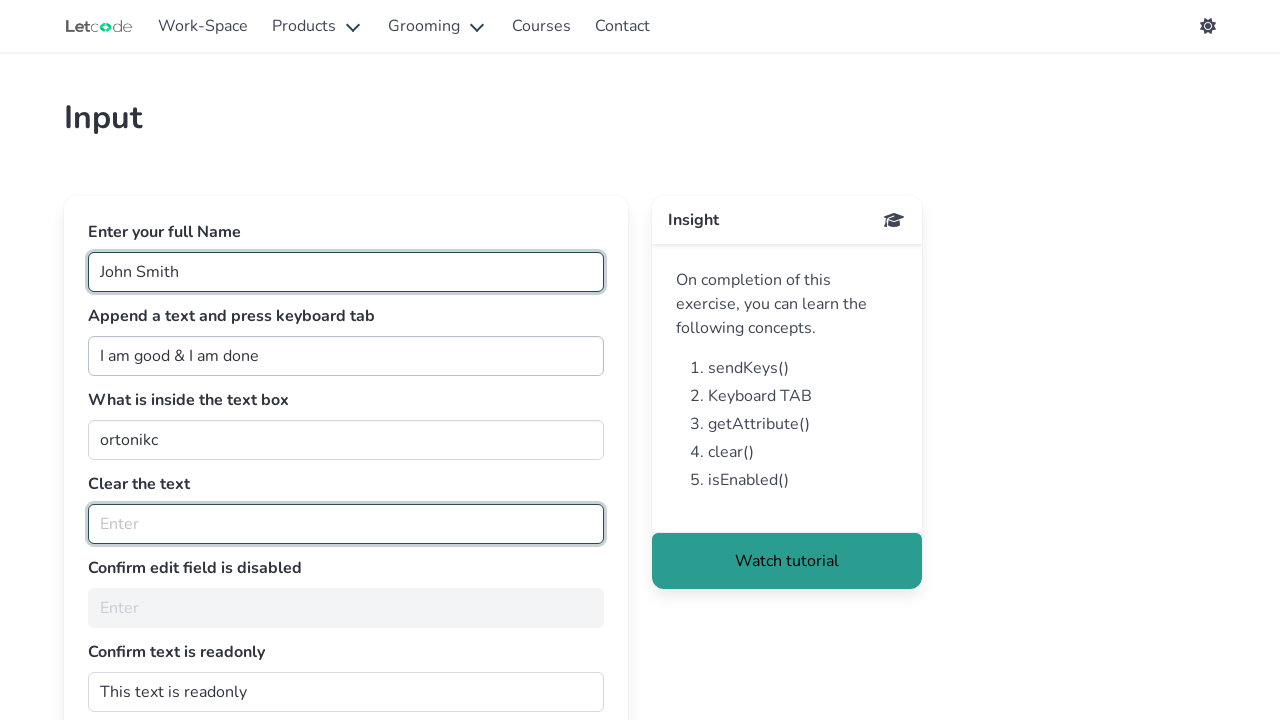

Retrieved value from readonly dontwrite field
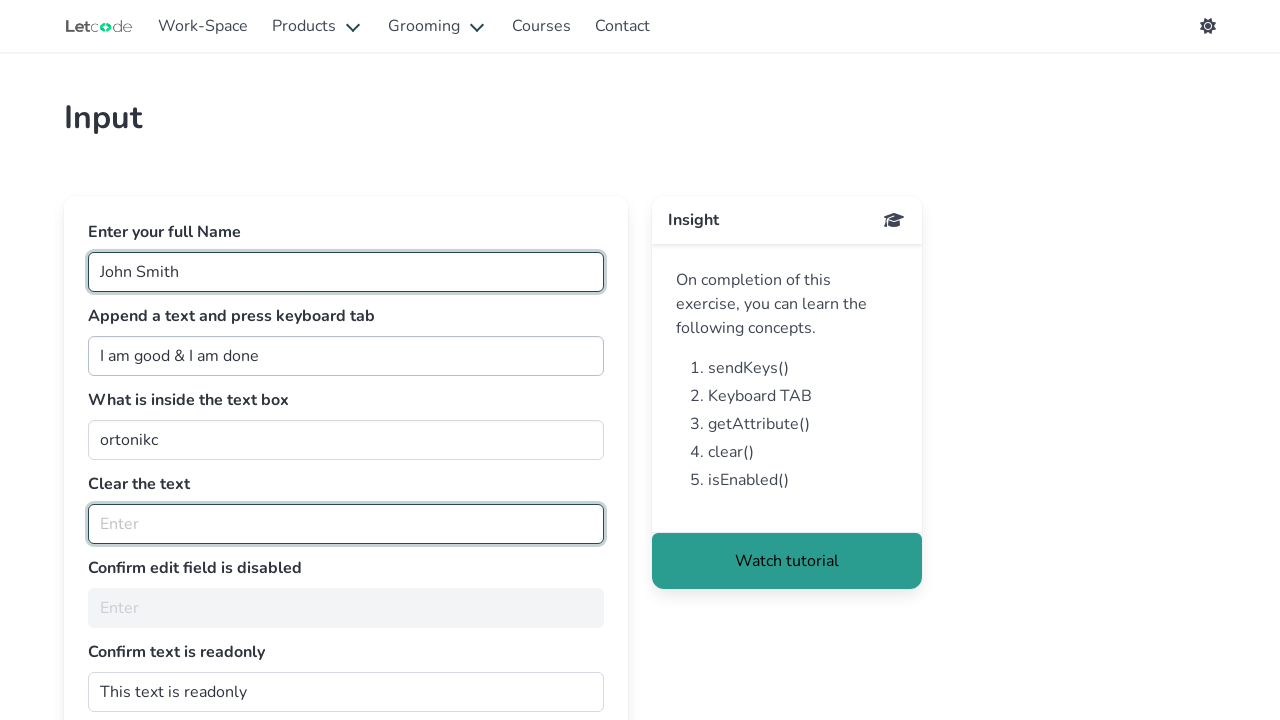

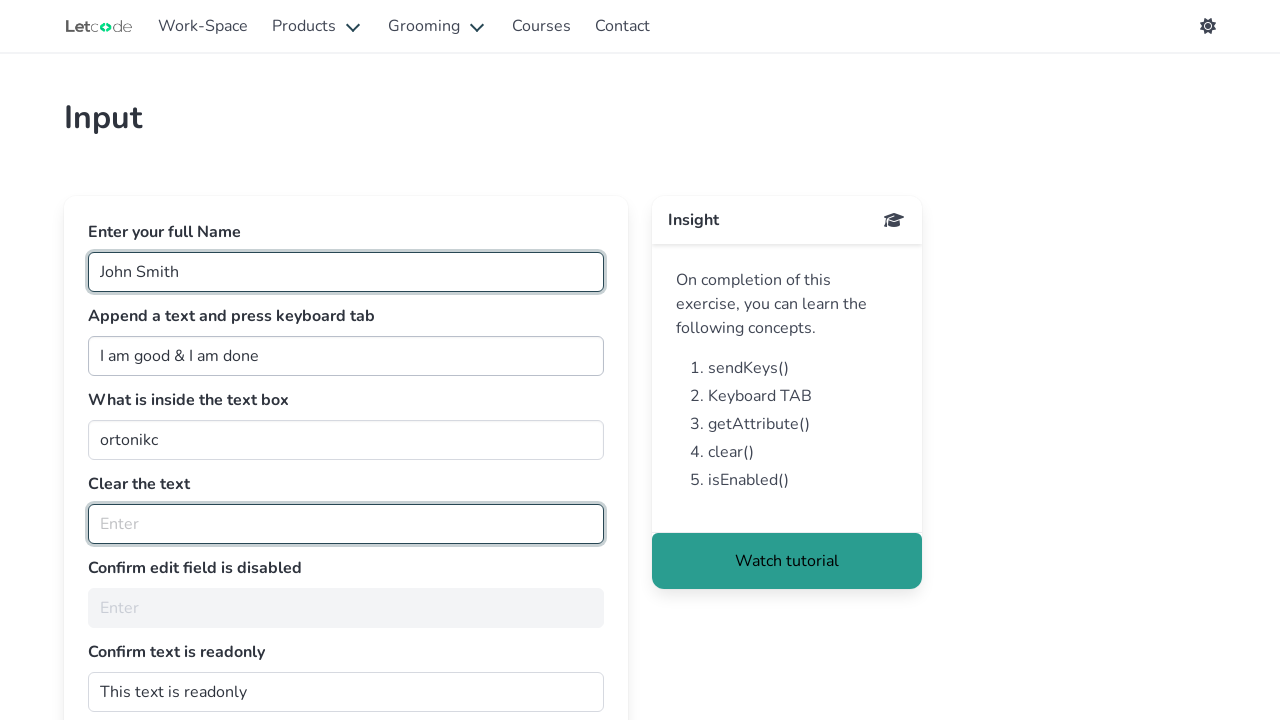